Tests dynamic dropdown autocomplete by entering a country prefix and selecting from suggestions

Starting URL: https://codenboxautomationlab.com/practice/

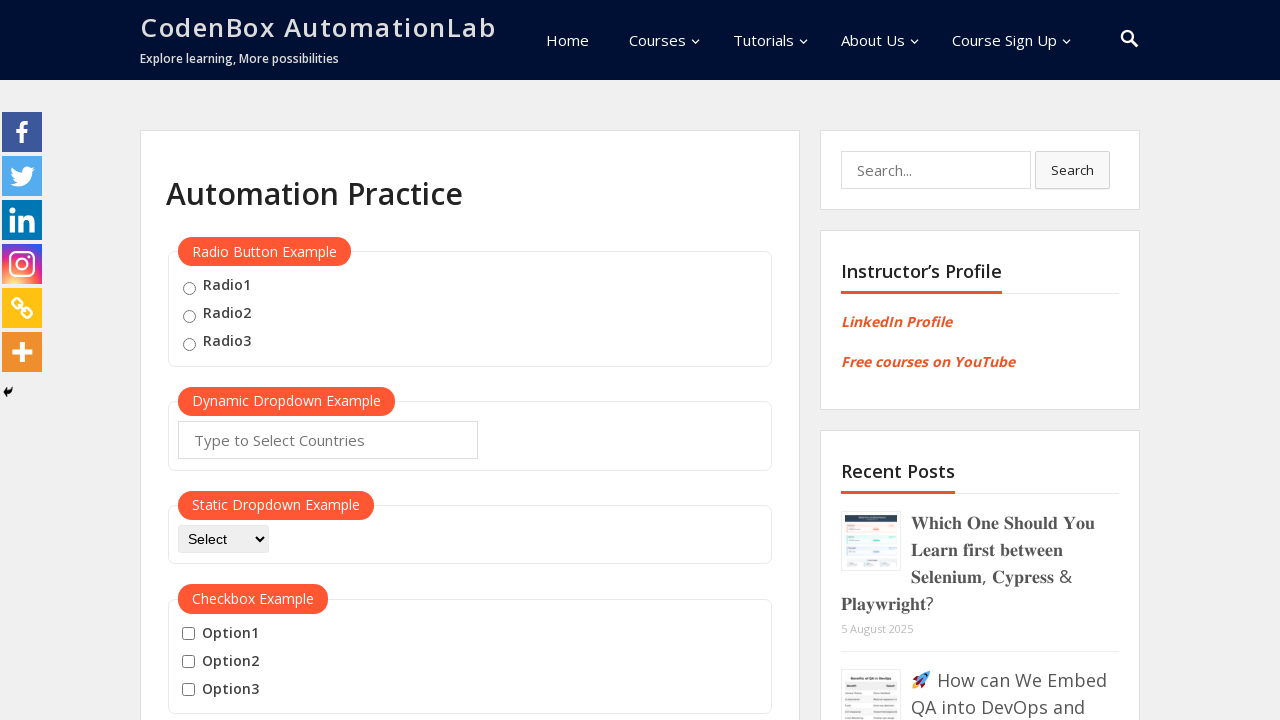

Selected random country prefix: 'Br'
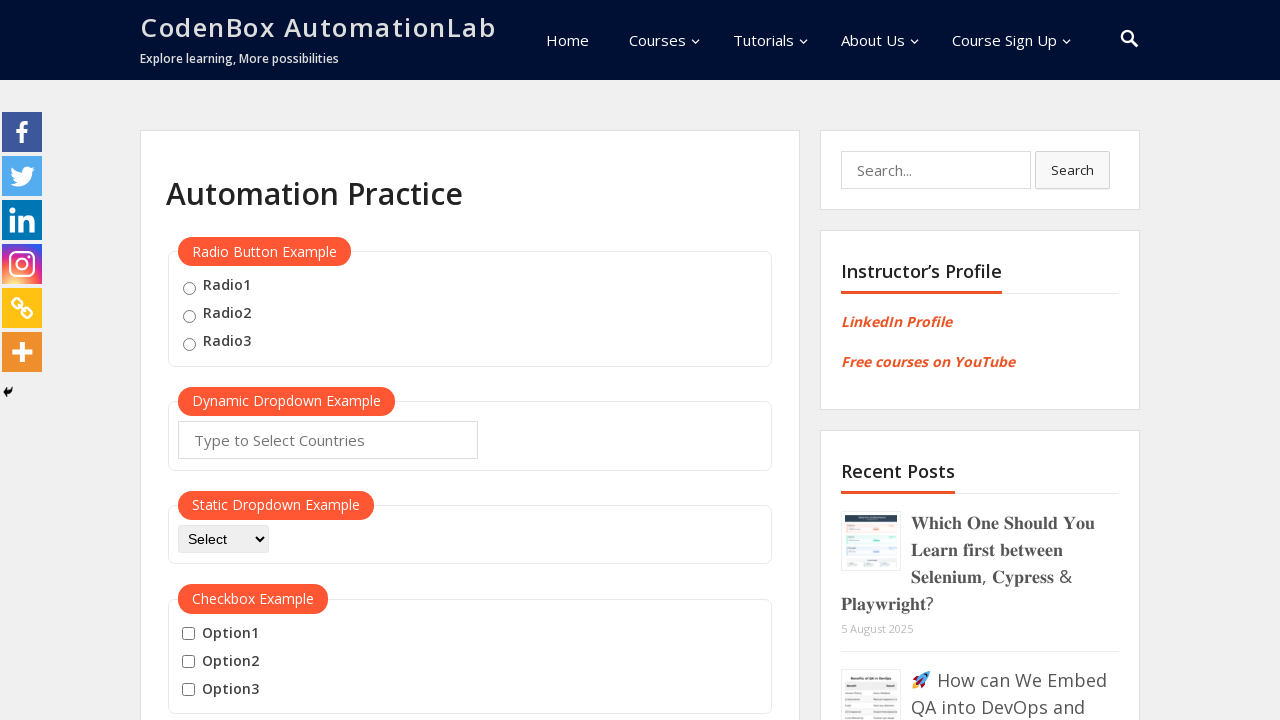

Entered 'Br' into autocomplete field on #autocomplete
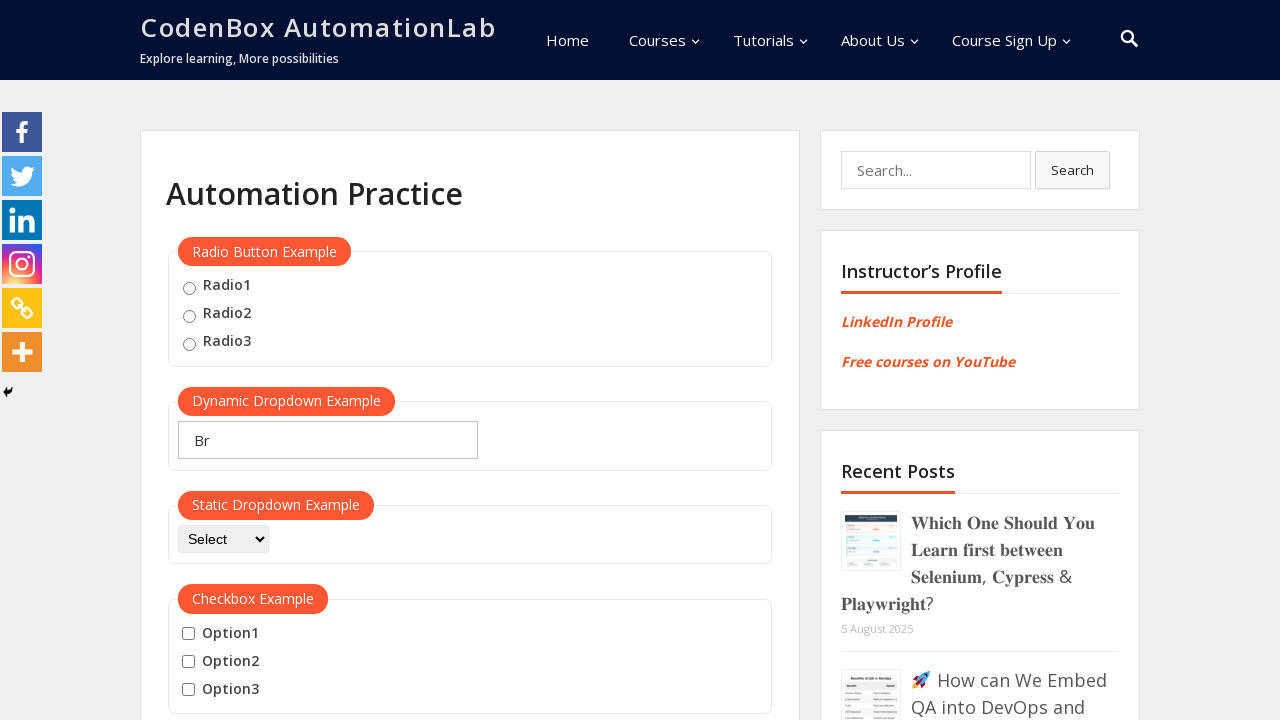

Waited for dropdown suggestions to appear
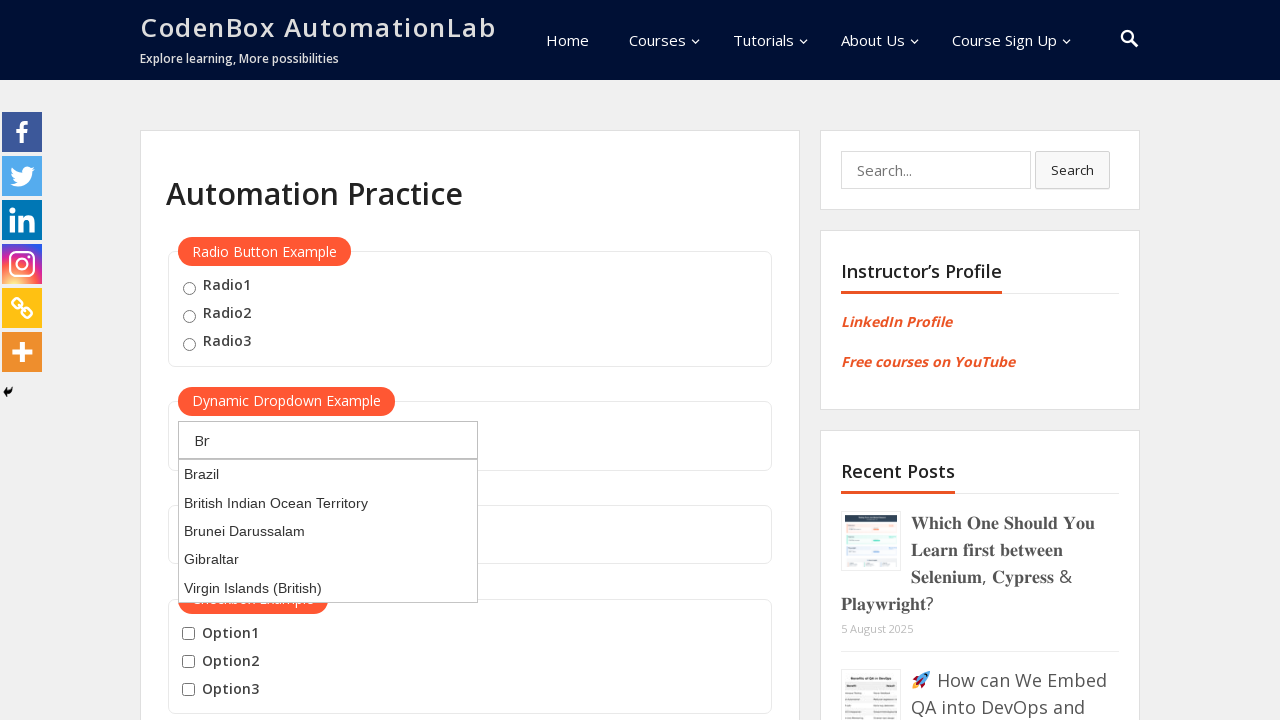

Pressed ArrowDown to navigate to first suggestion
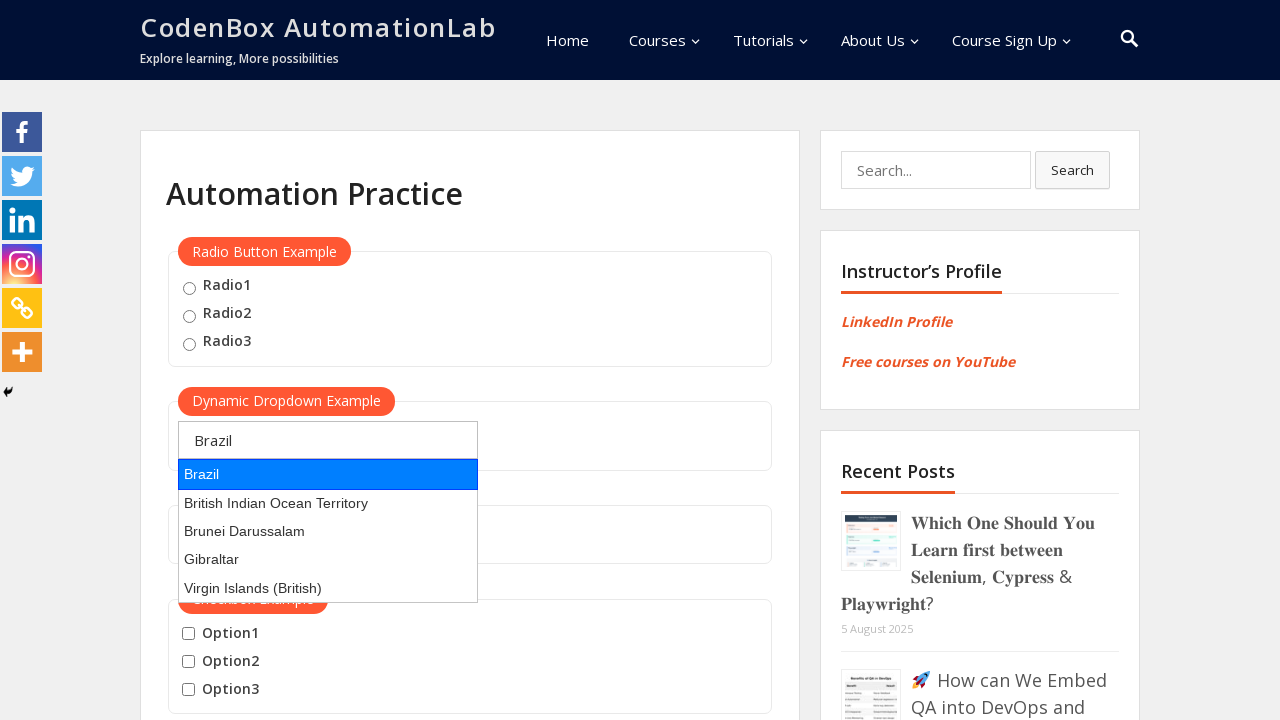

Pressed Enter to select the highlighted country suggestion
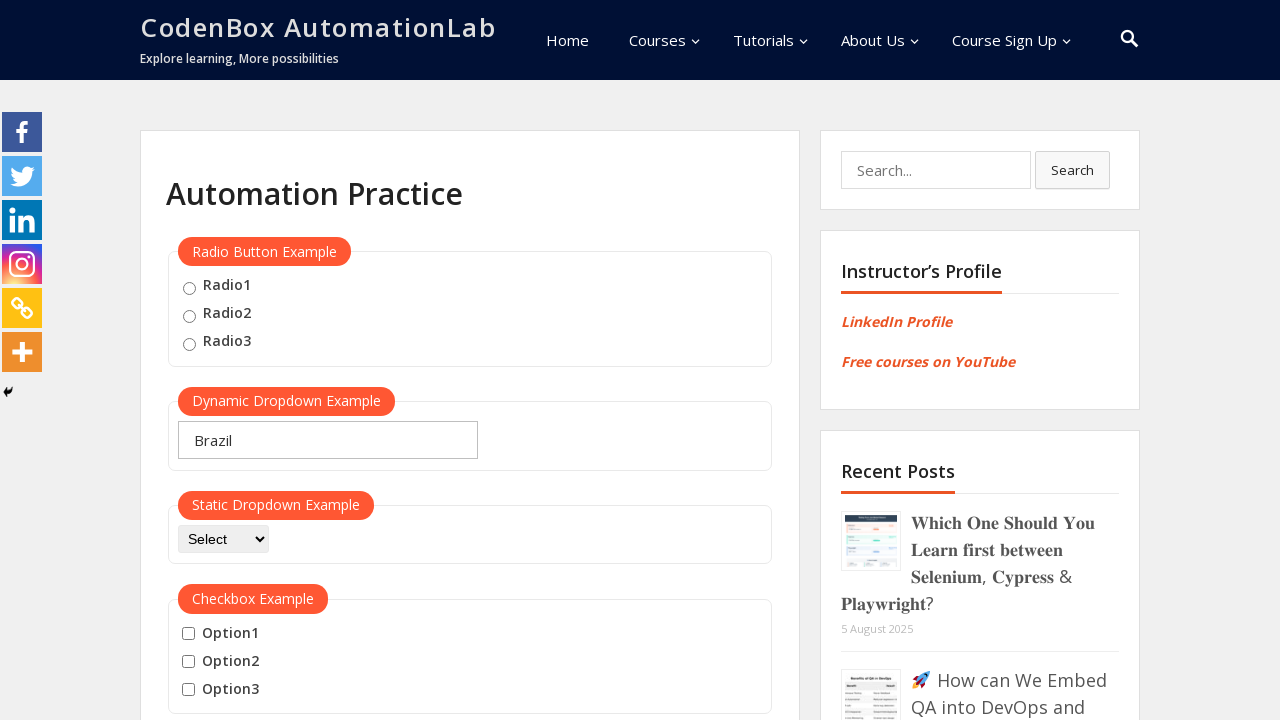

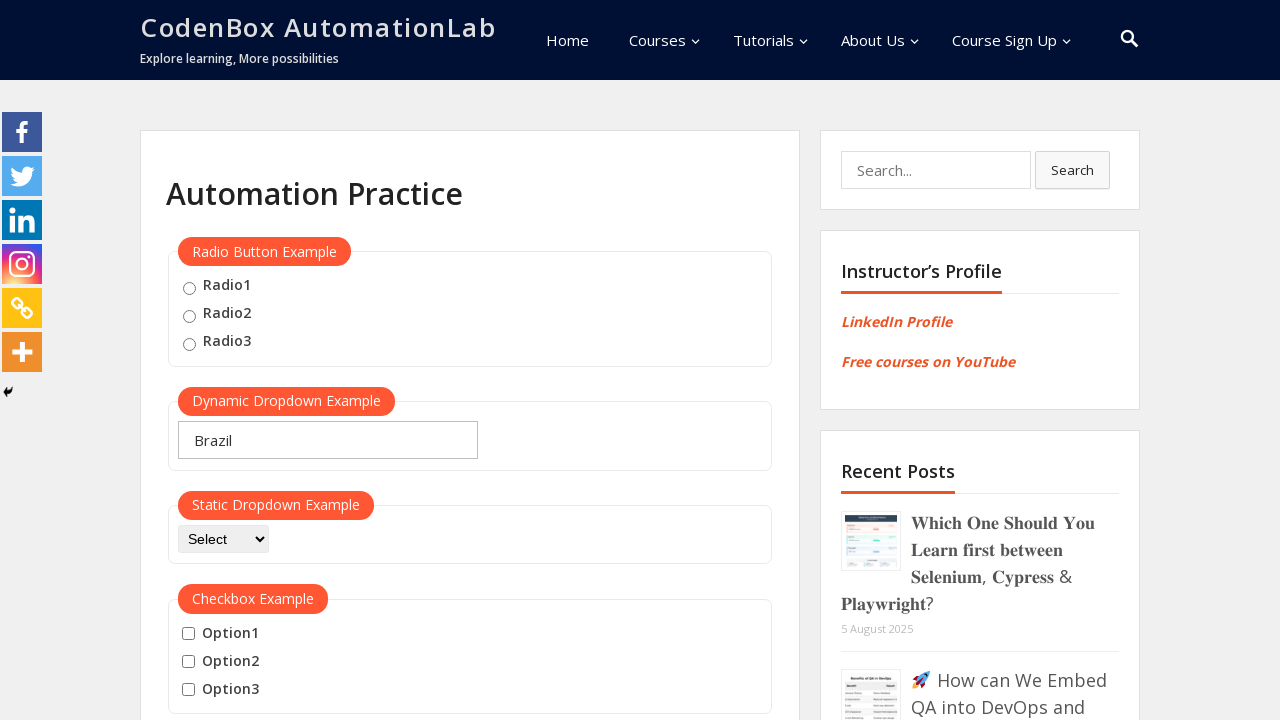